Tests JavaScript prompt alert functionality by clicking a button to trigger a prompt, entering text into the prompt, and dismissing it

Starting URL: https://the-internet.herokuapp.com/javascript_alerts

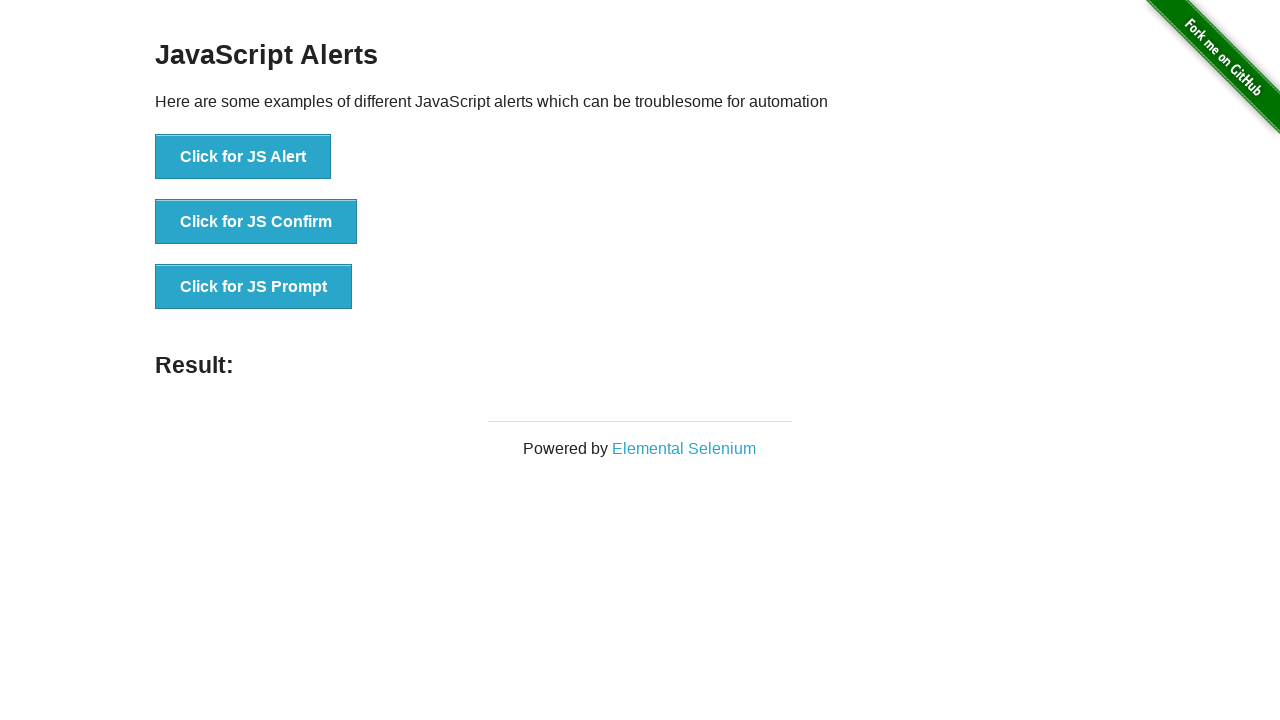

Set up dialog handler to dismiss prompts
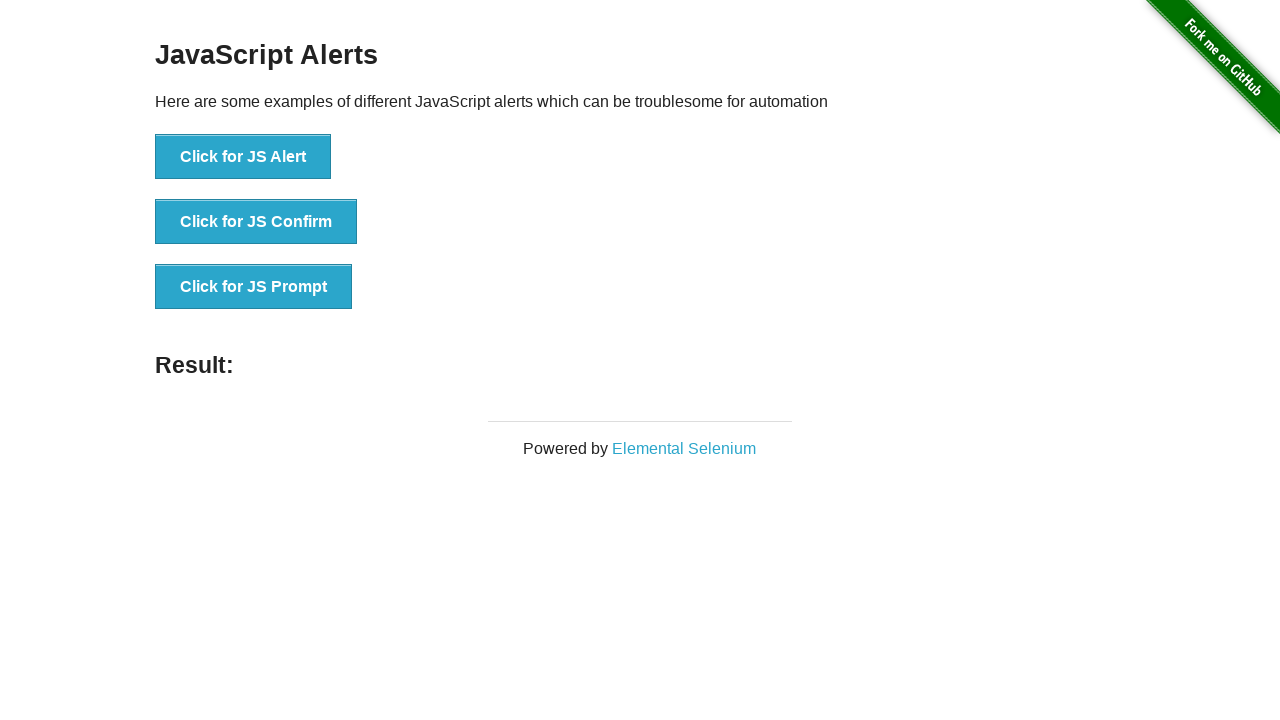

Clicked button to trigger JavaScript prompt alert at (254, 287) on xpath=//button[@onclick='jsPrompt()']
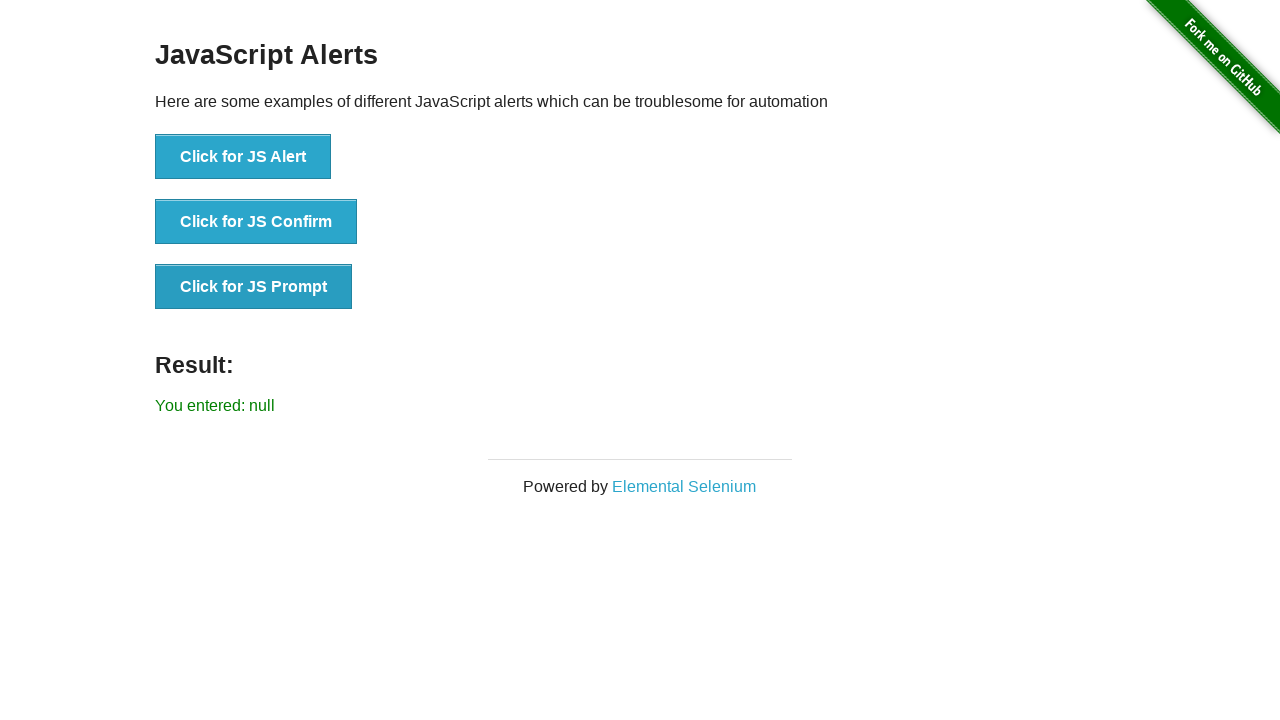

Waited for result element to appear after dismissing prompt
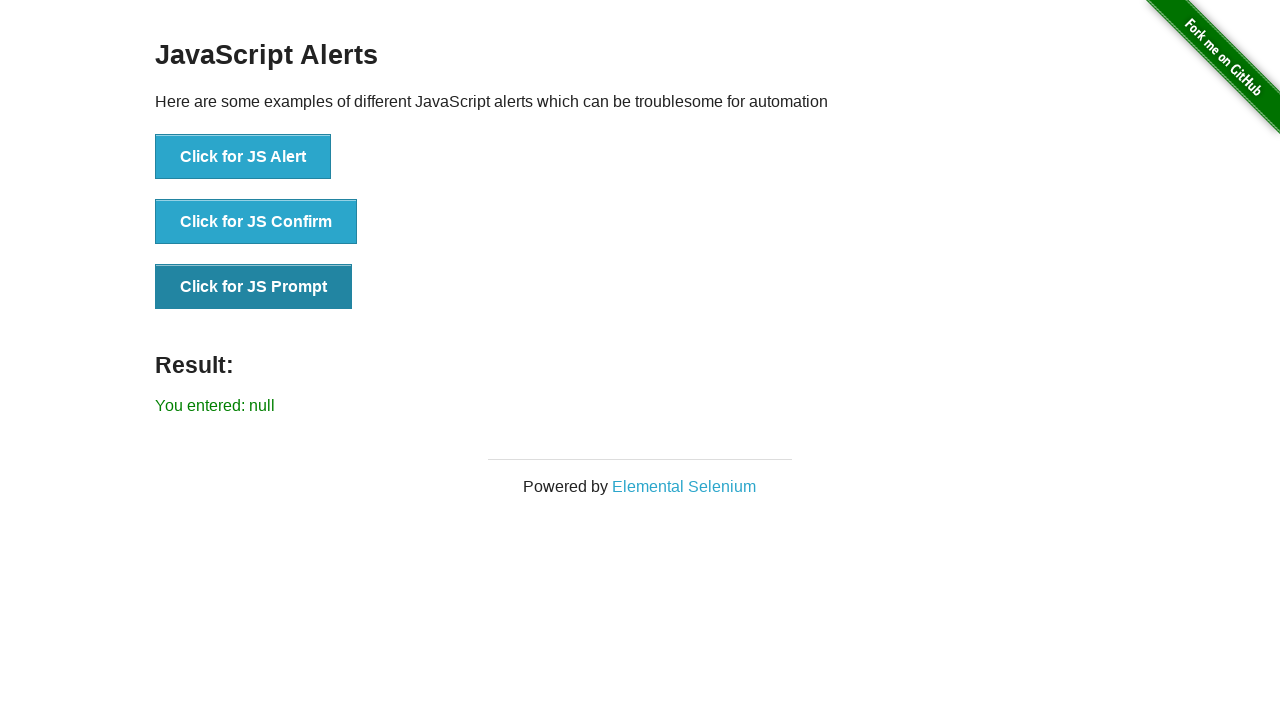

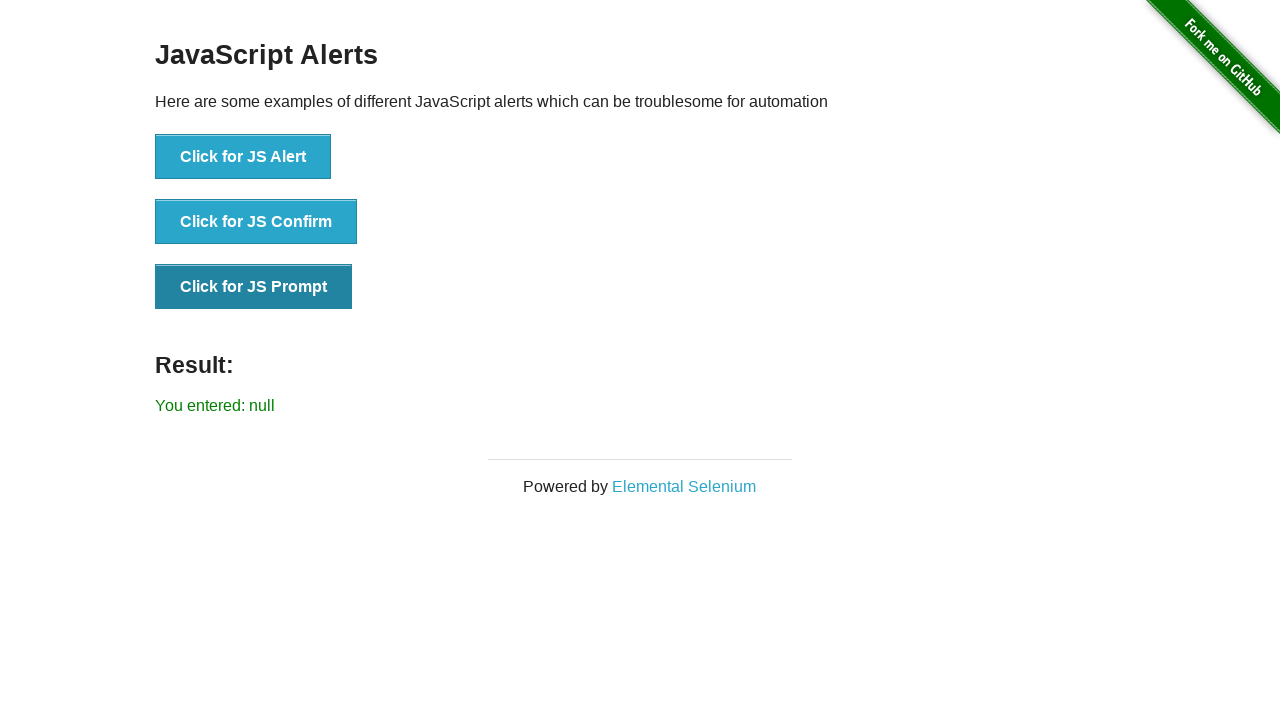